Tests that edits are saved when the edit textbox loses focus (blur event)

Starting URL: https://demo.playwright.dev/todomvc

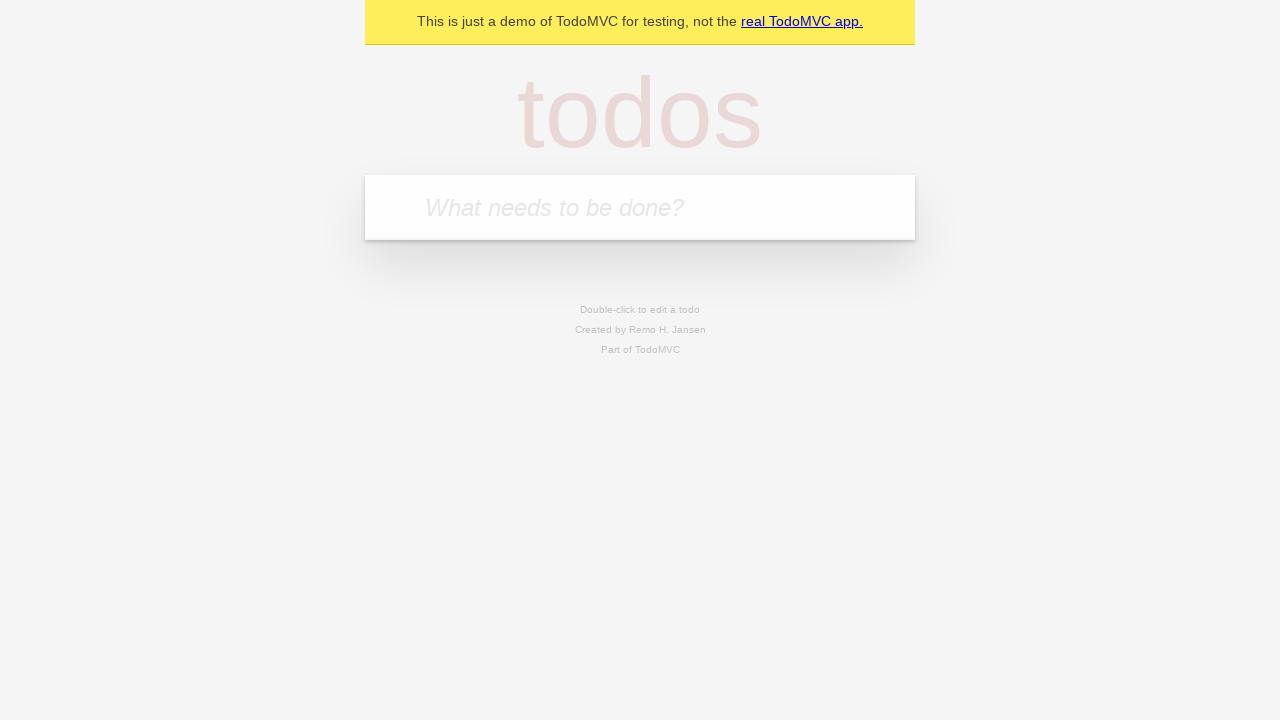

Filled todo input with 'buy some cheese' on internal:attr=[placeholder="What needs to be done?"i]
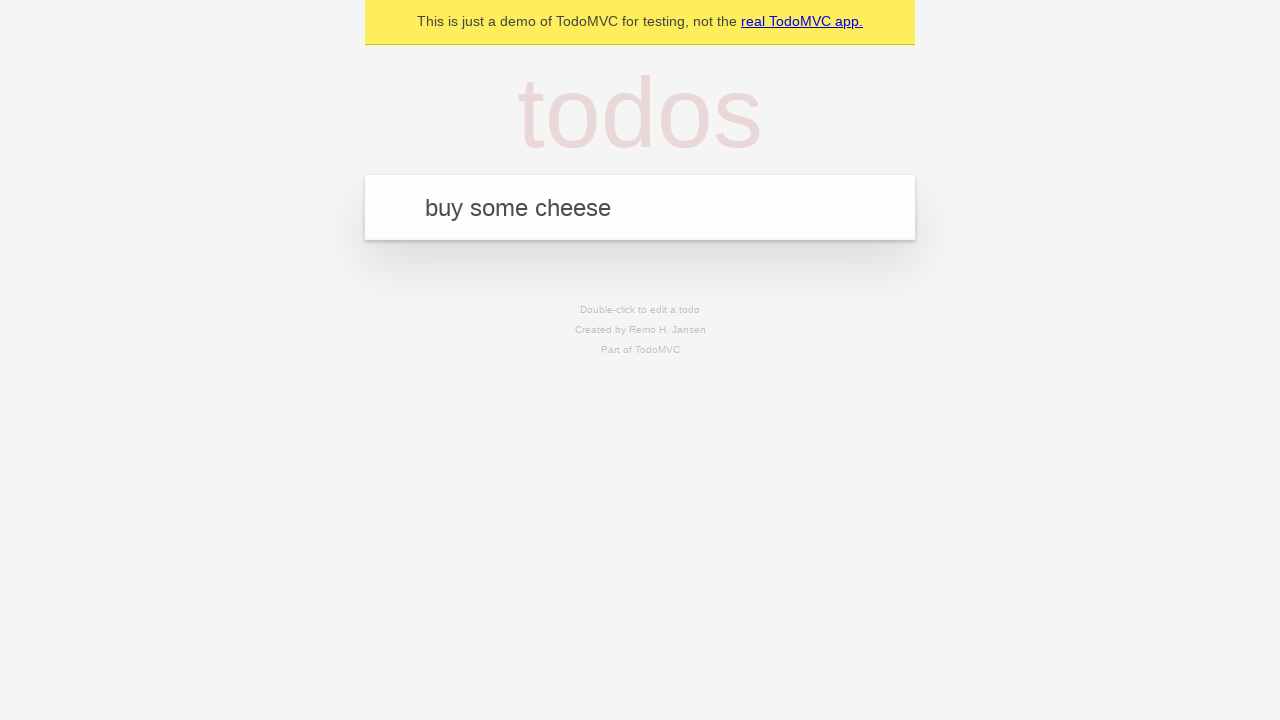

Pressed Enter to create todo 'buy some cheese' on internal:attr=[placeholder="What needs to be done?"i]
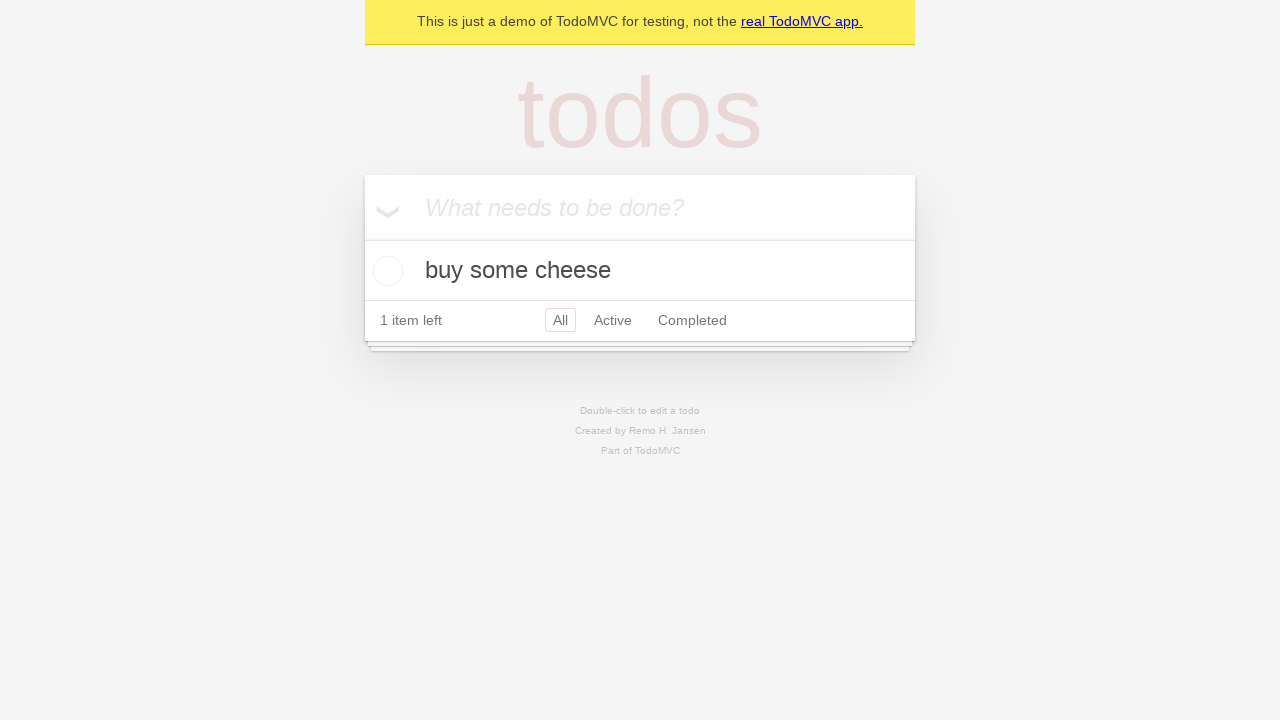

Filled todo input with 'feed the cat' on internal:attr=[placeholder="What needs to be done?"i]
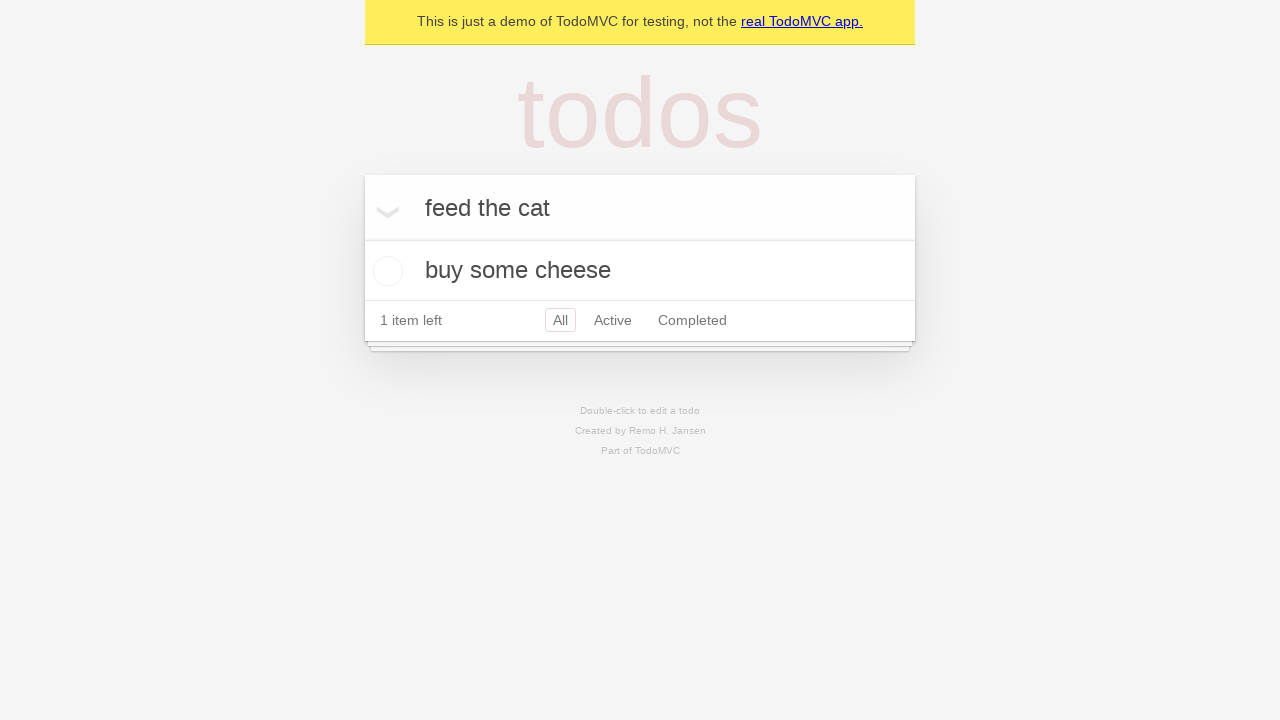

Pressed Enter to create todo 'feed the cat' on internal:attr=[placeholder="What needs to be done?"i]
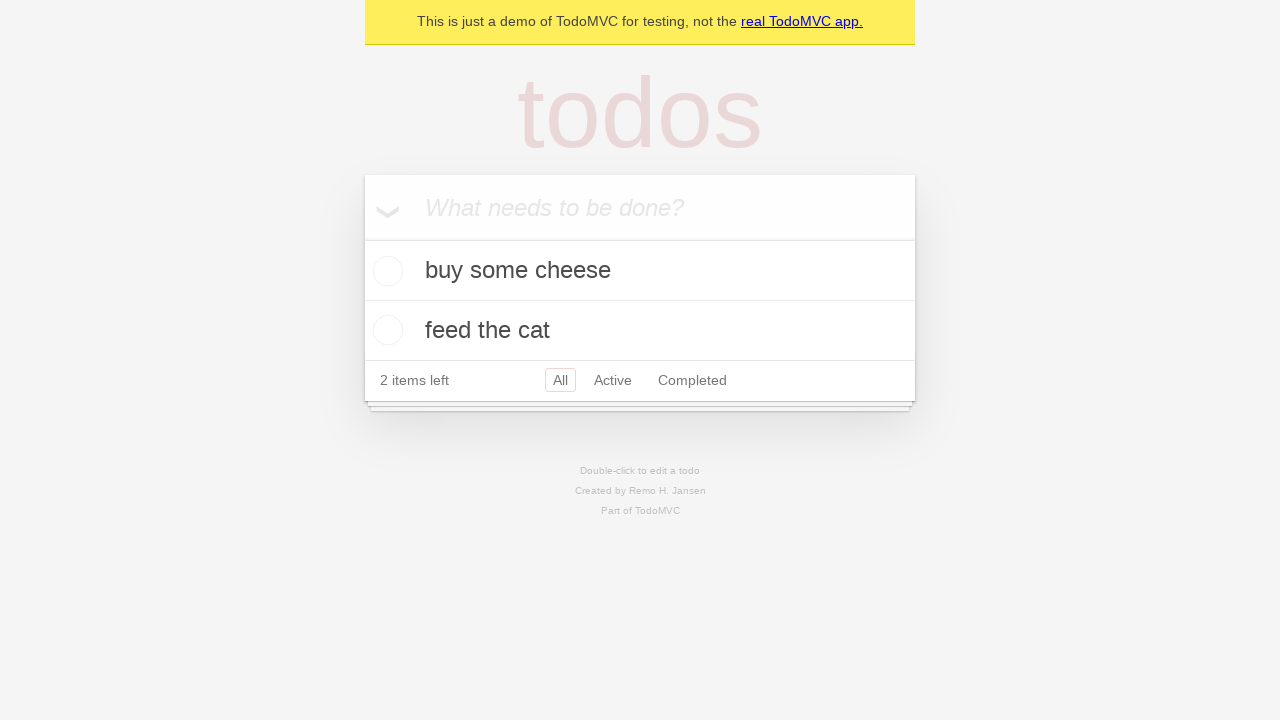

Filled todo input with 'book a doctors appointment' on internal:attr=[placeholder="What needs to be done?"i]
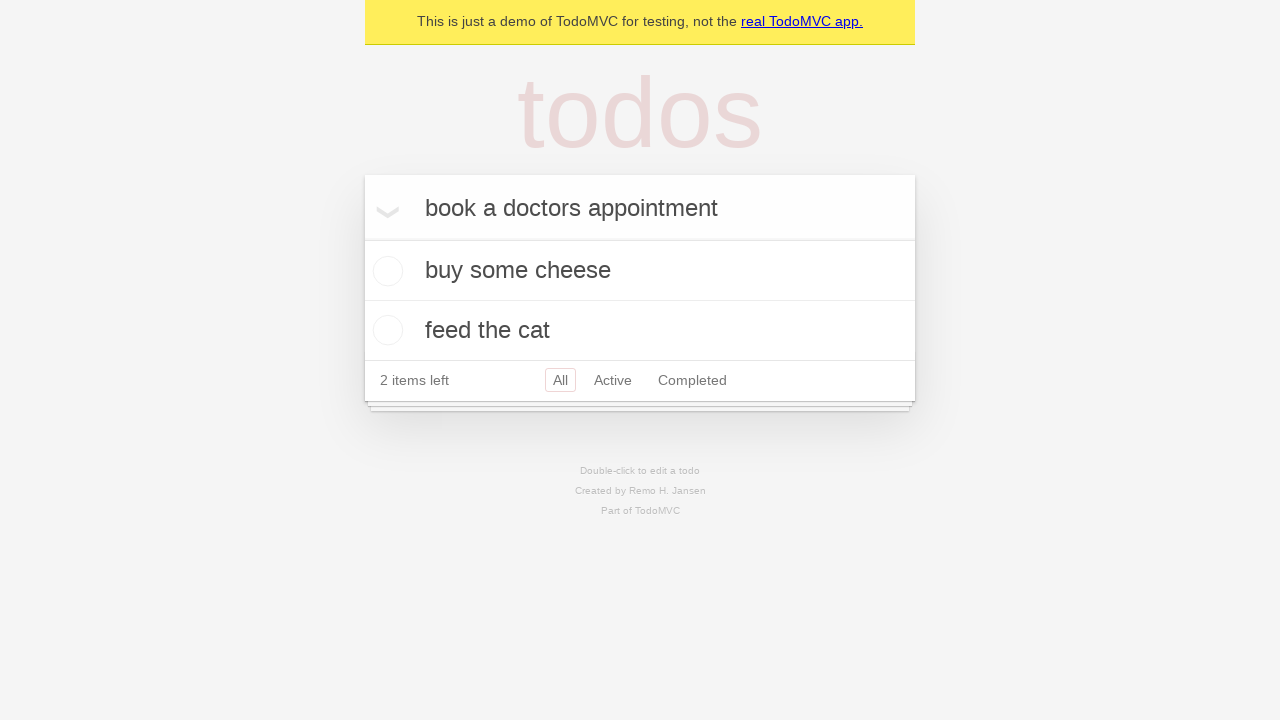

Pressed Enter to create todo 'book a doctors appointment' on internal:attr=[placeholder="What needs to be done?"i]
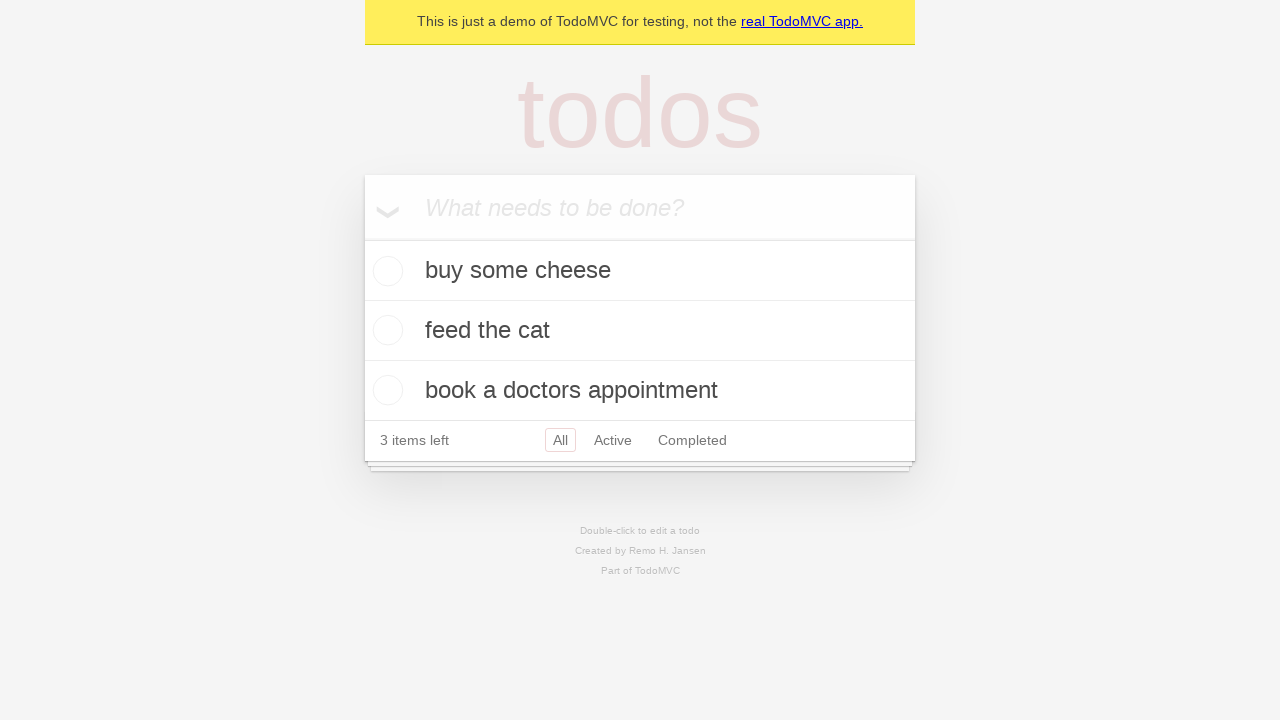

Double-clicked second todo item to enter edit mode at (640, 331) on internal:testid=[data-testid="todo-item"s] >> nth=1
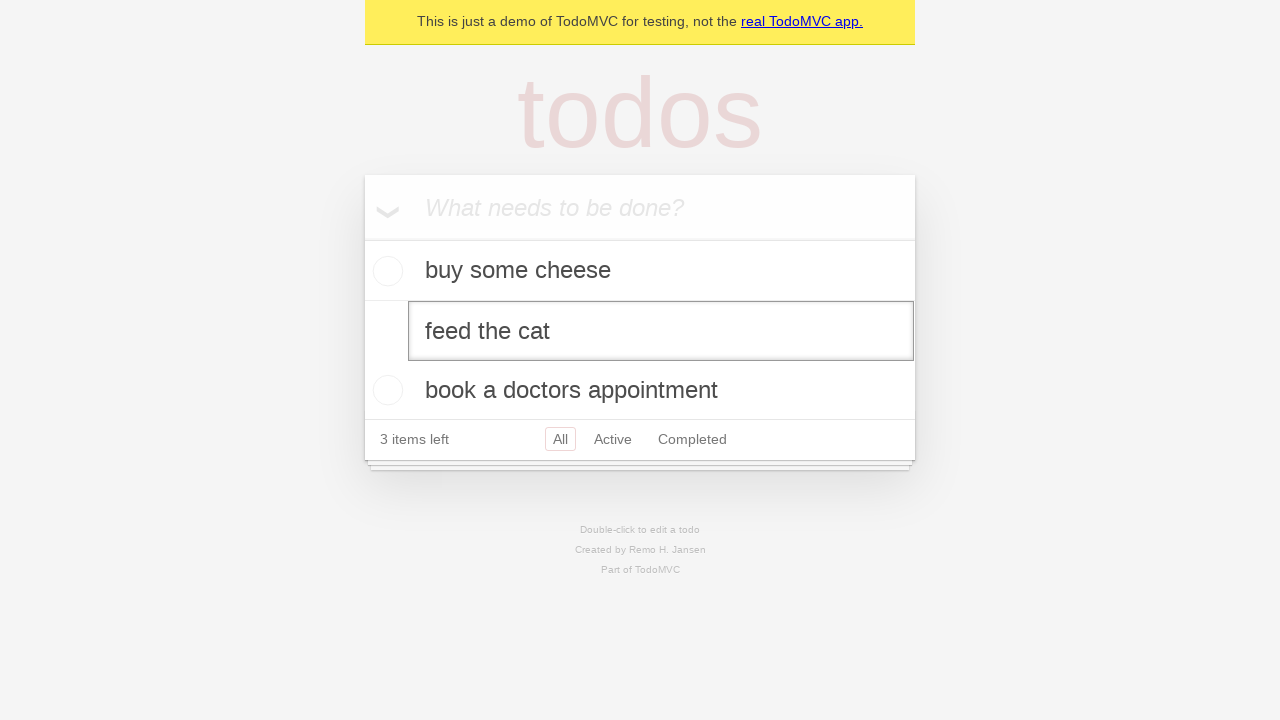

Located edit textbox for second todo
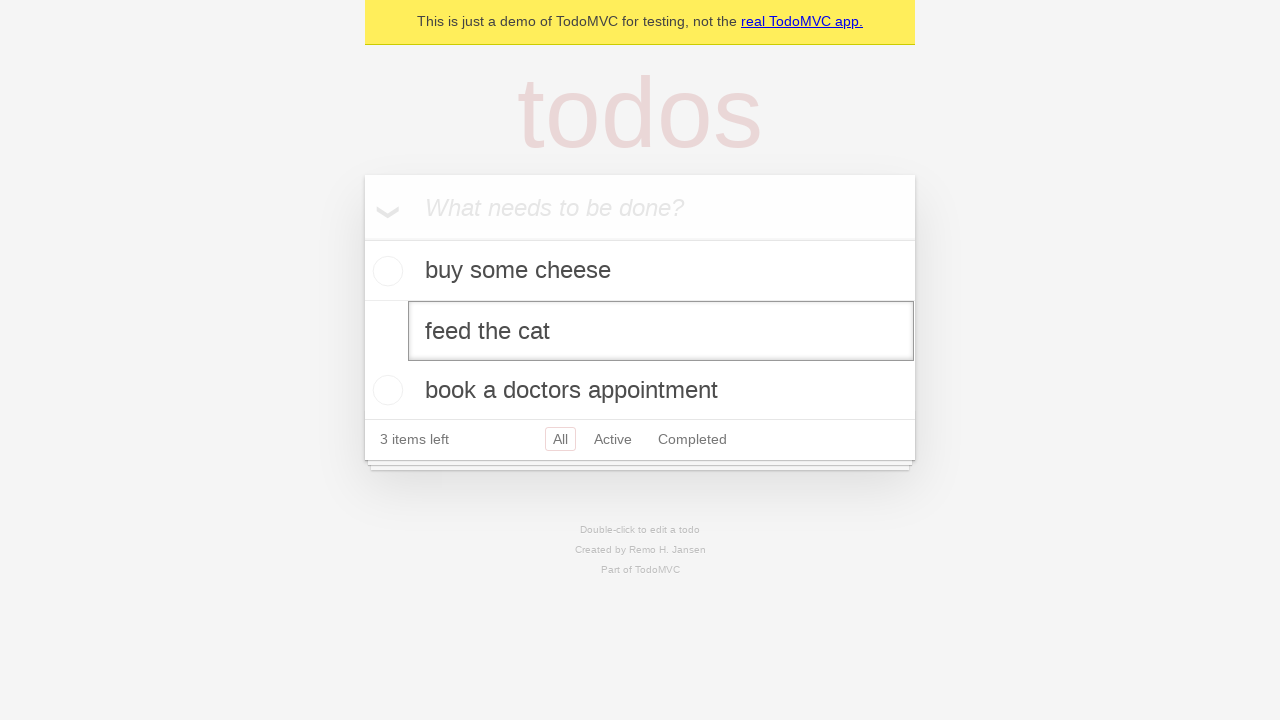

Filled edit textbox with 'buy some sausages' on internal:testid=[data-testid="todo-item"s] >> nth=1 >> internal:role=textbox[nam
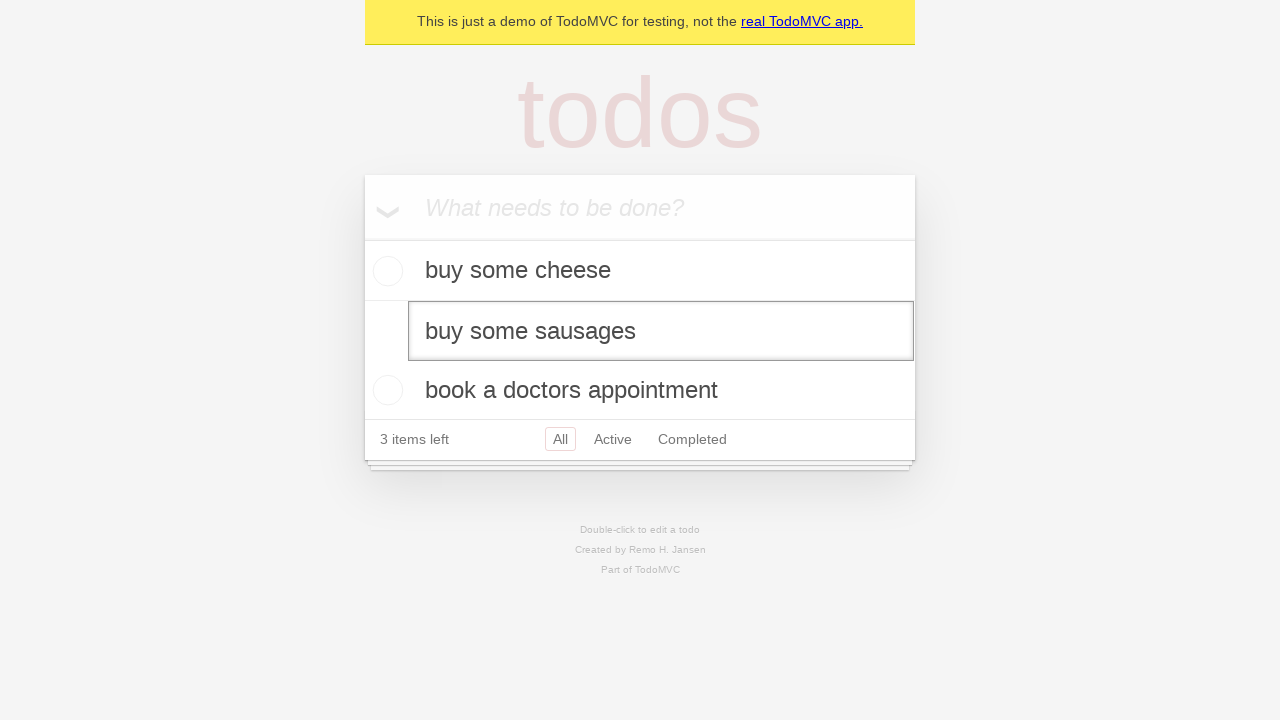

Dispatched blur event to save edits
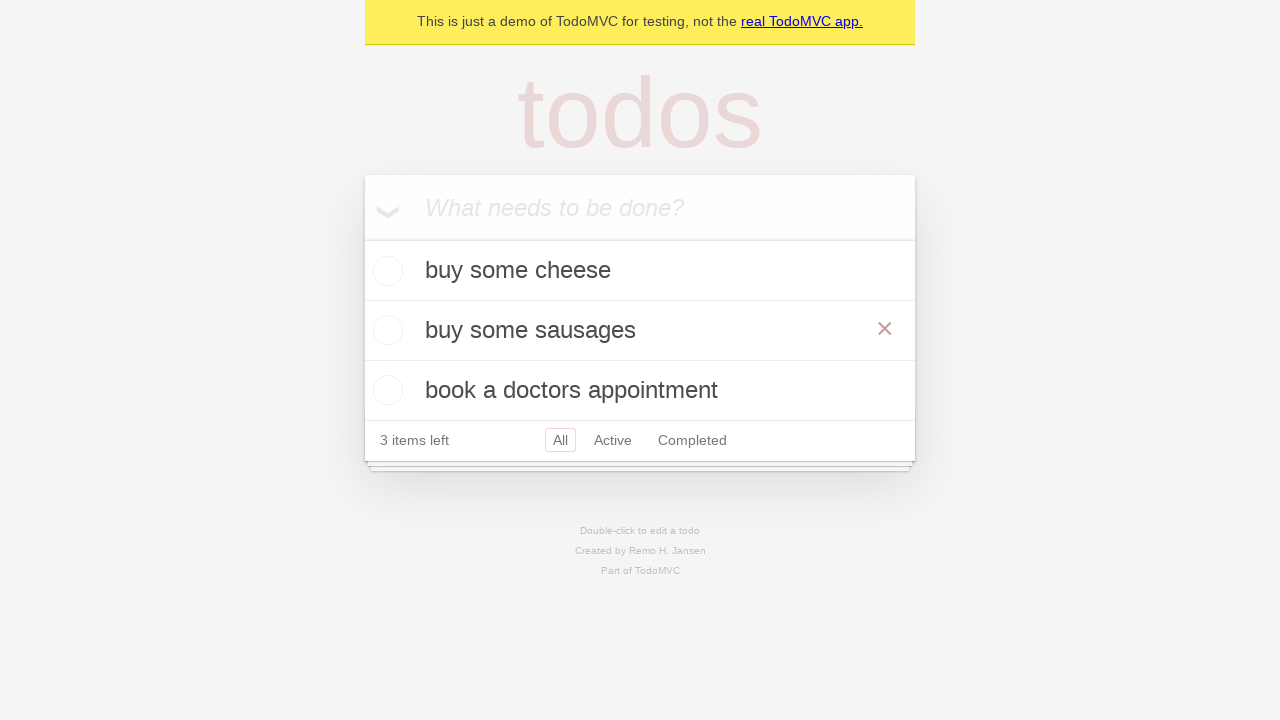

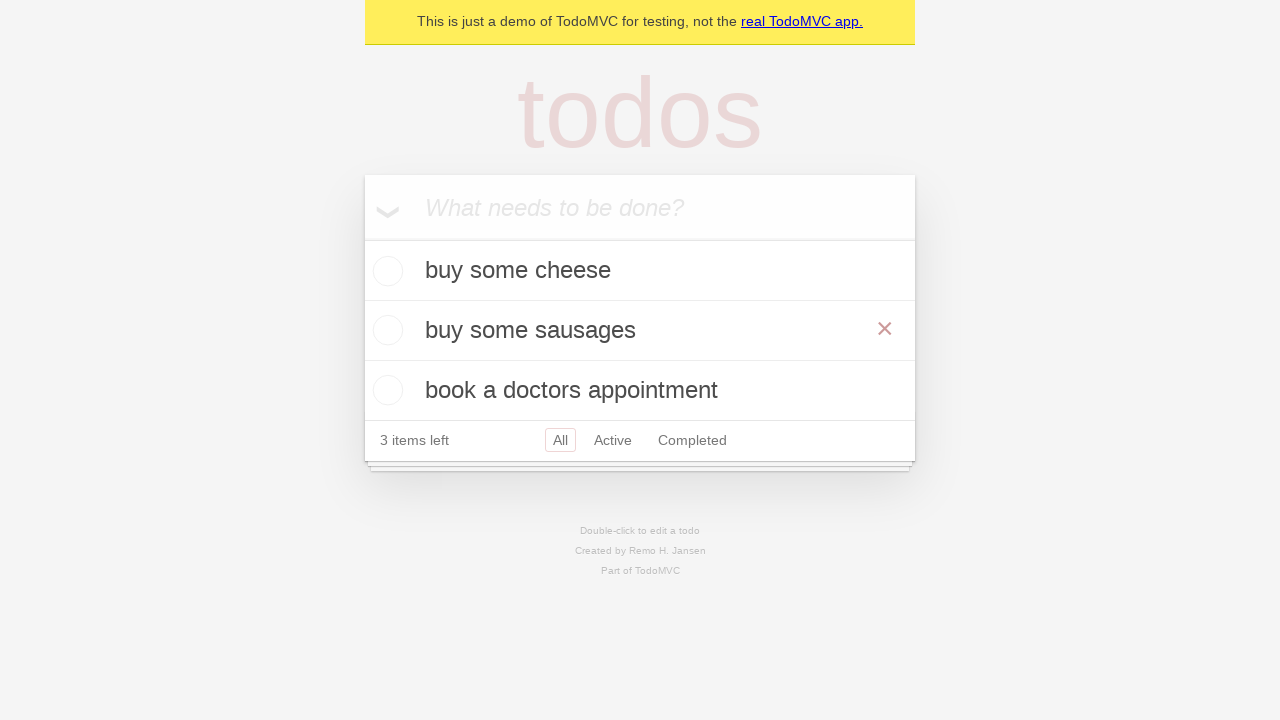